Tests form element states by checking radio button selections and verifying that a submit button becomes disabled after 10 seconds

Starting URL: http://suninjuly.github.io/math.html

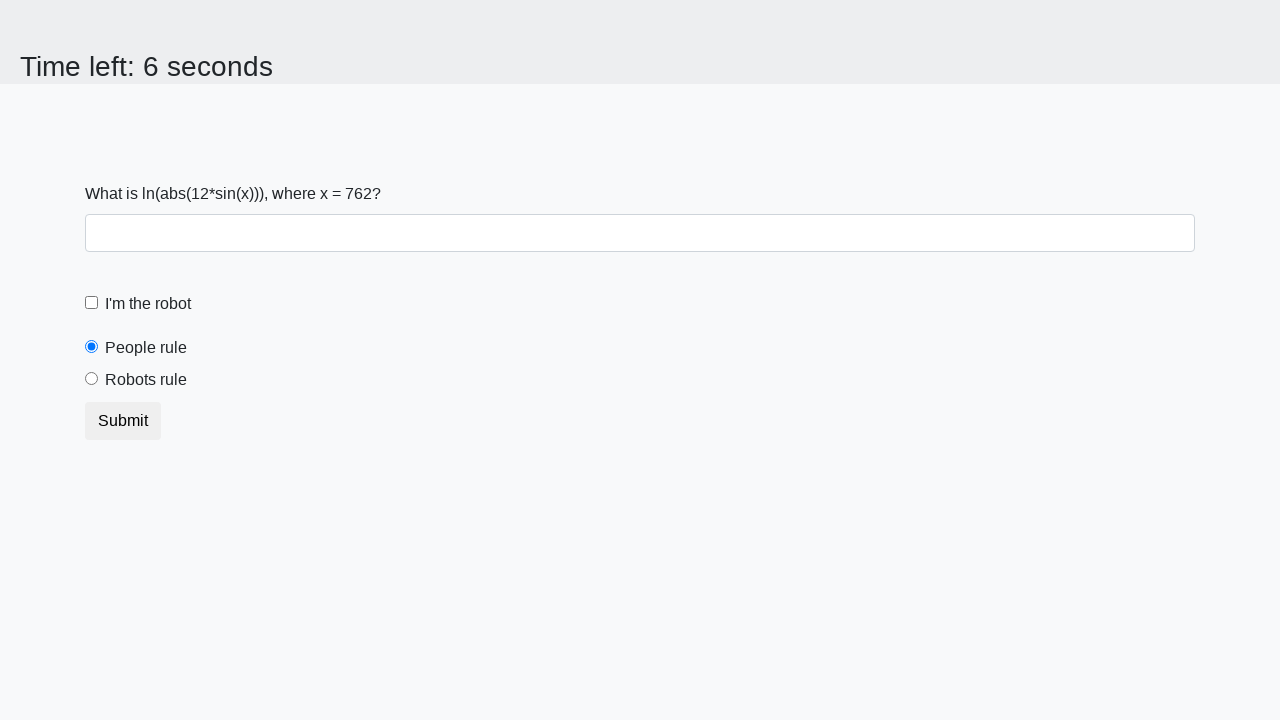

Retrieved 'checked' attribute from people radio button
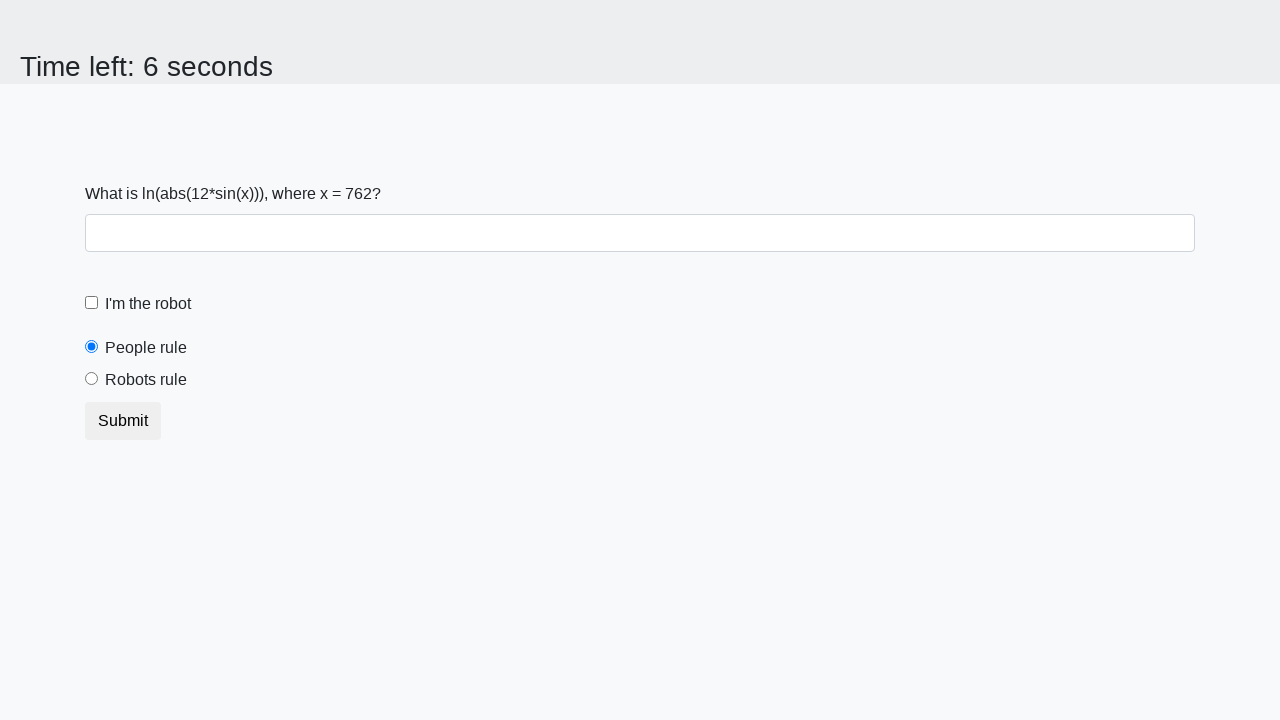

Verified that people radio button is selected by default
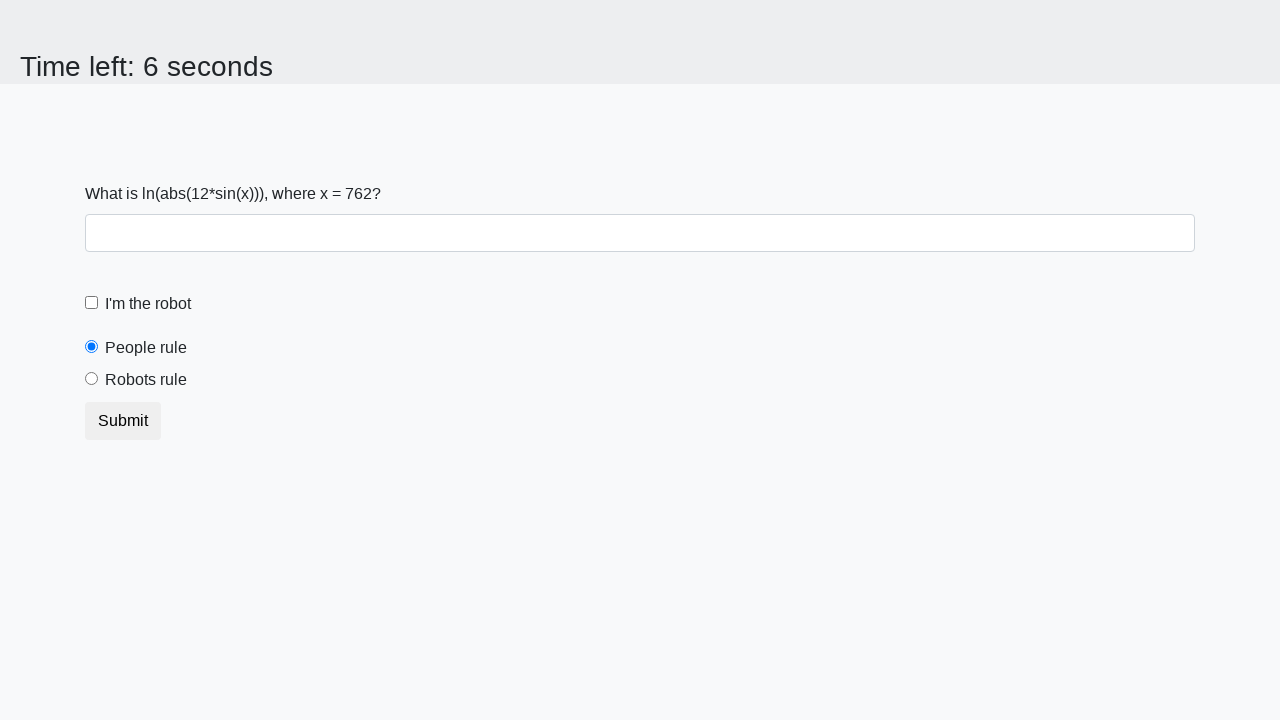

Retrieved 'checked' attribute from robots radio button
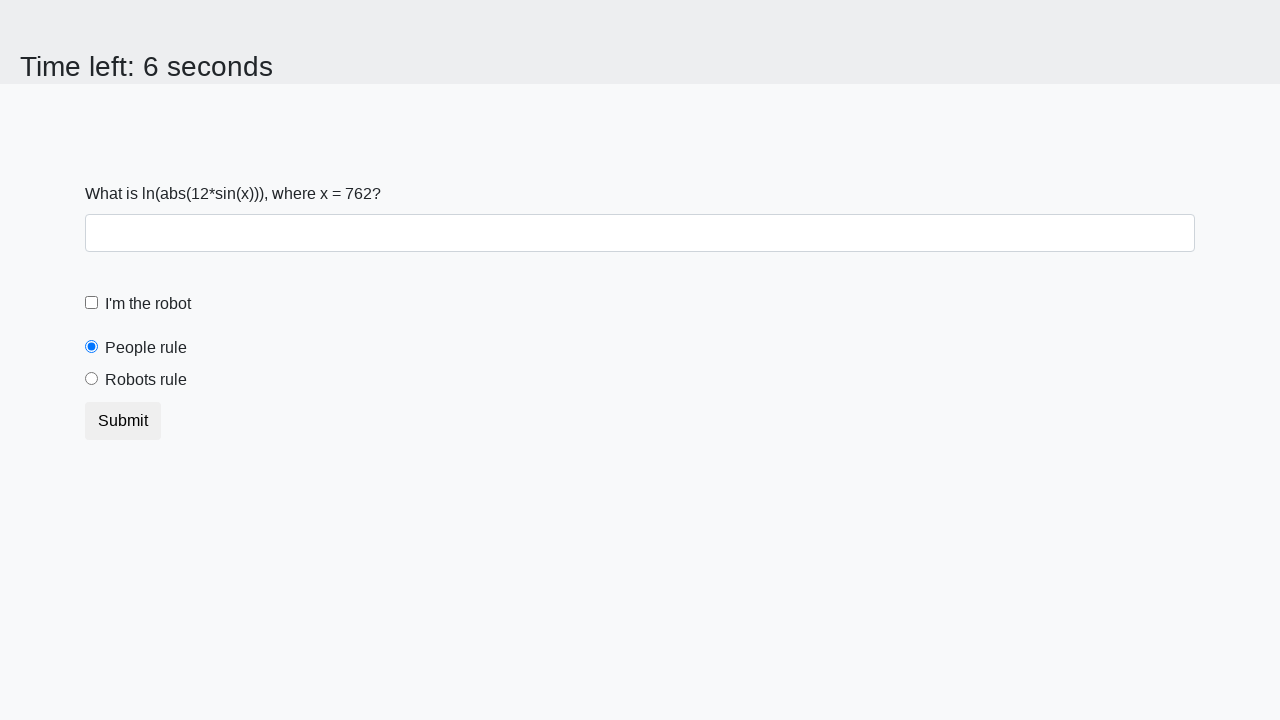

Verified that robots radio button is not selected
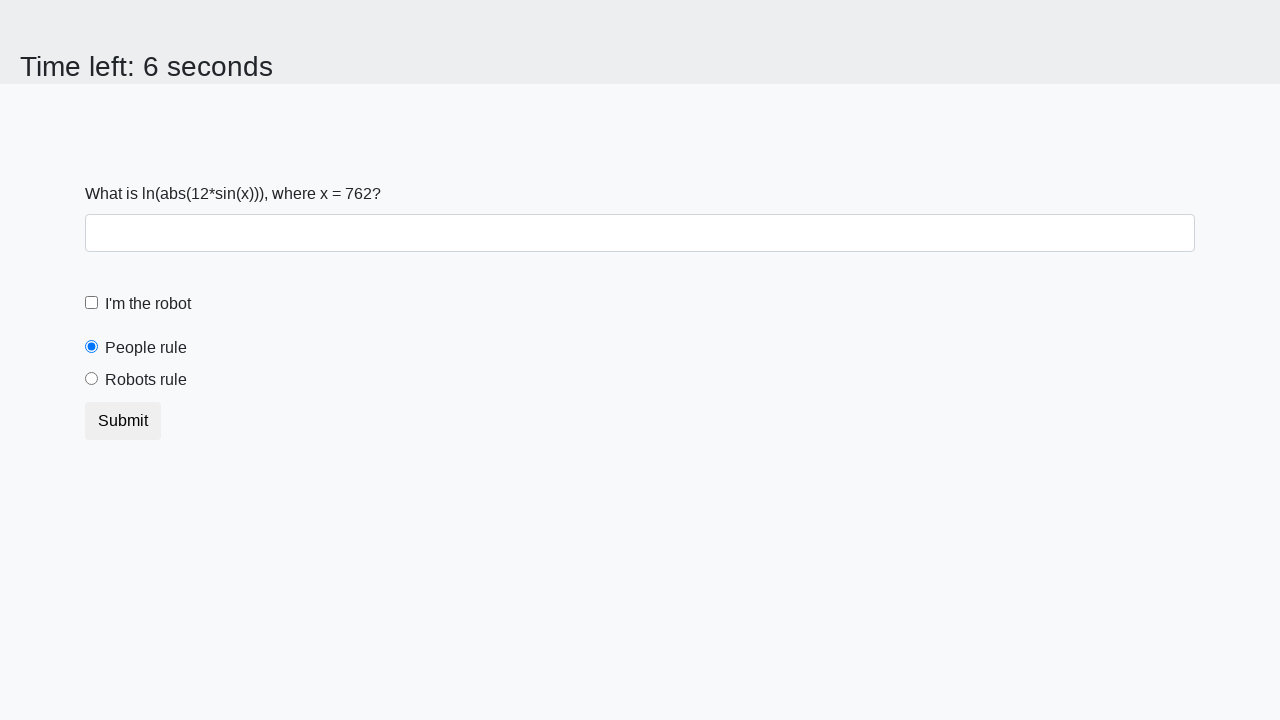

Retrieved 'disabled' attribute from submit button
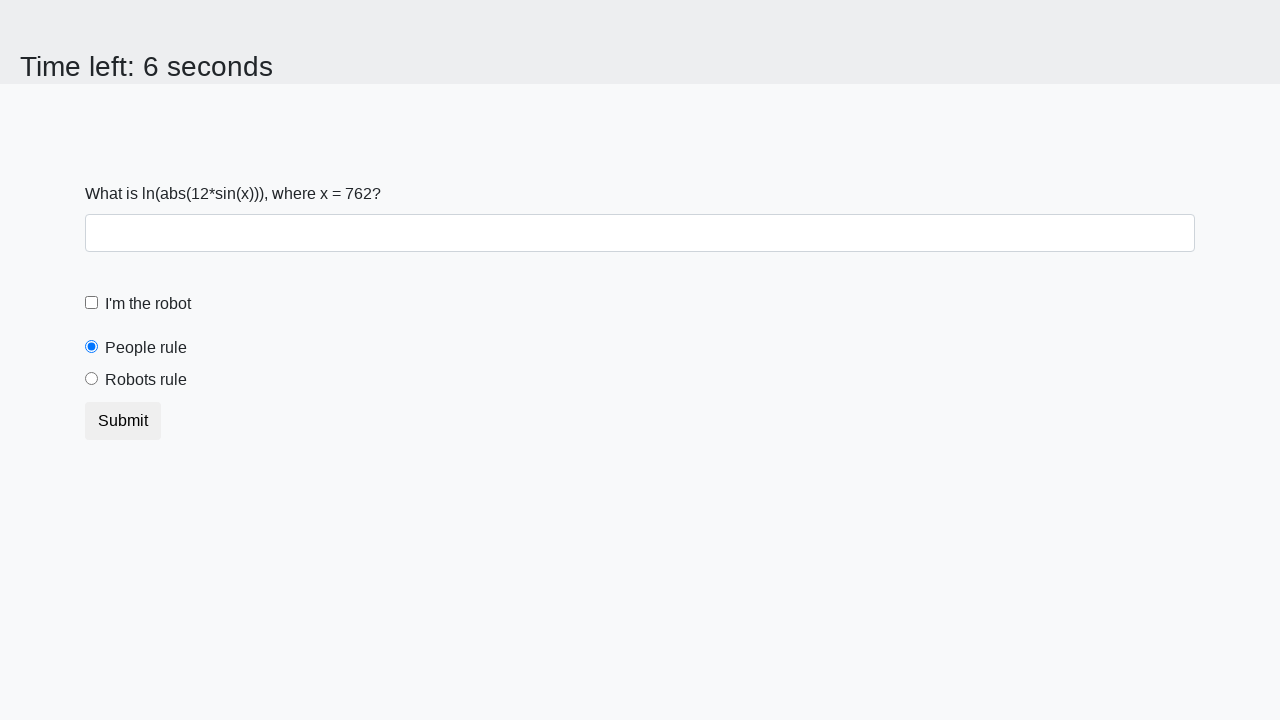

Verified that submit button is enabled initially
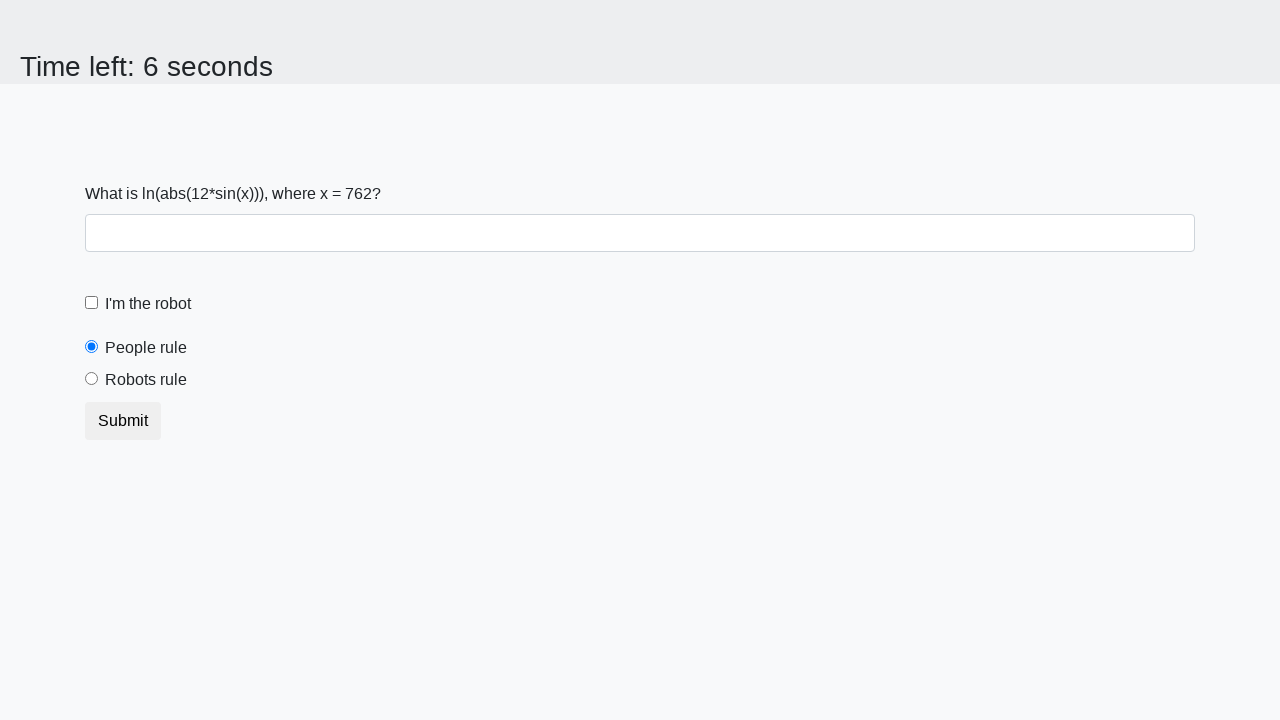

Waited 10 seconds for button state change
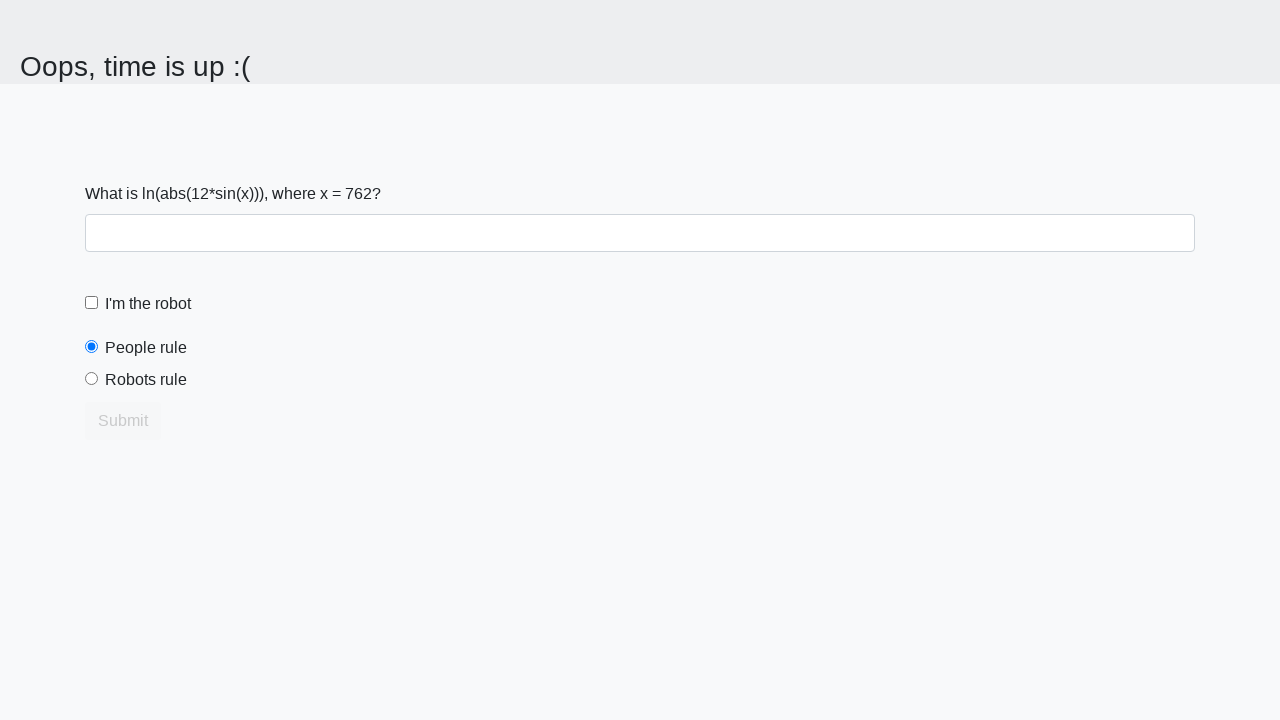

Retrieved 'disabled' attribute from submit button after wait
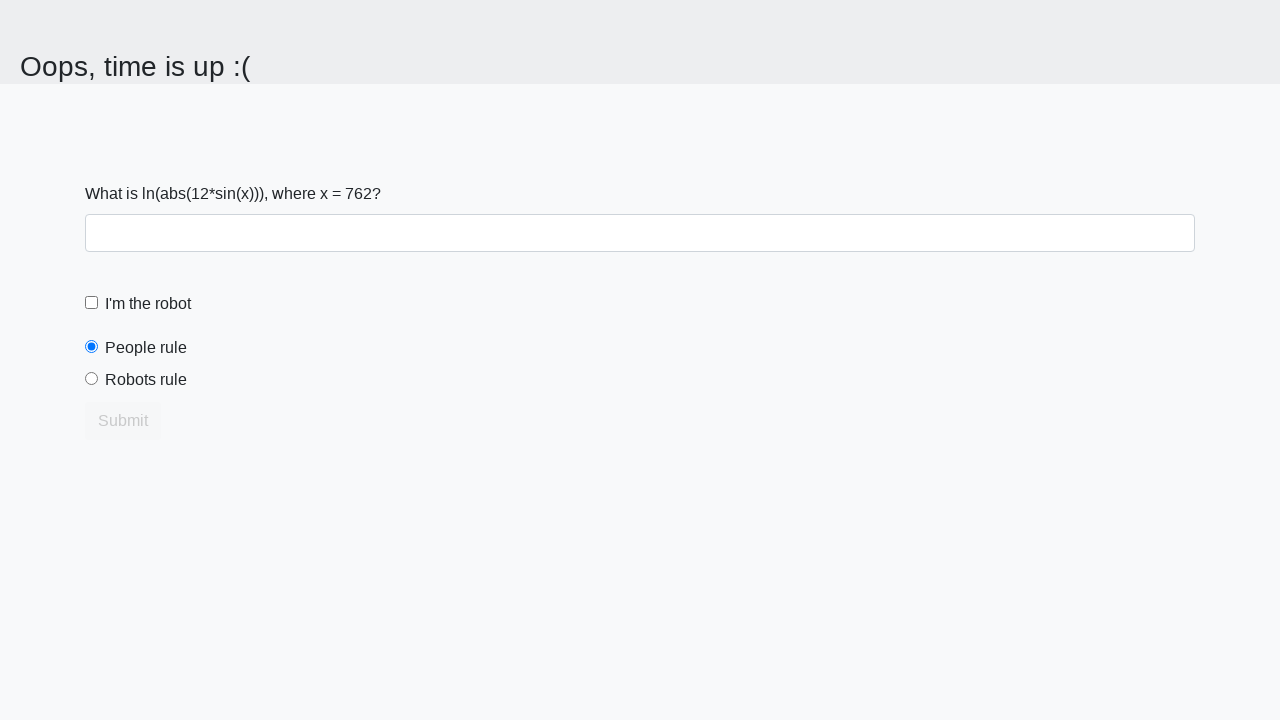

Verified that submit button is disabled after 10 seconds
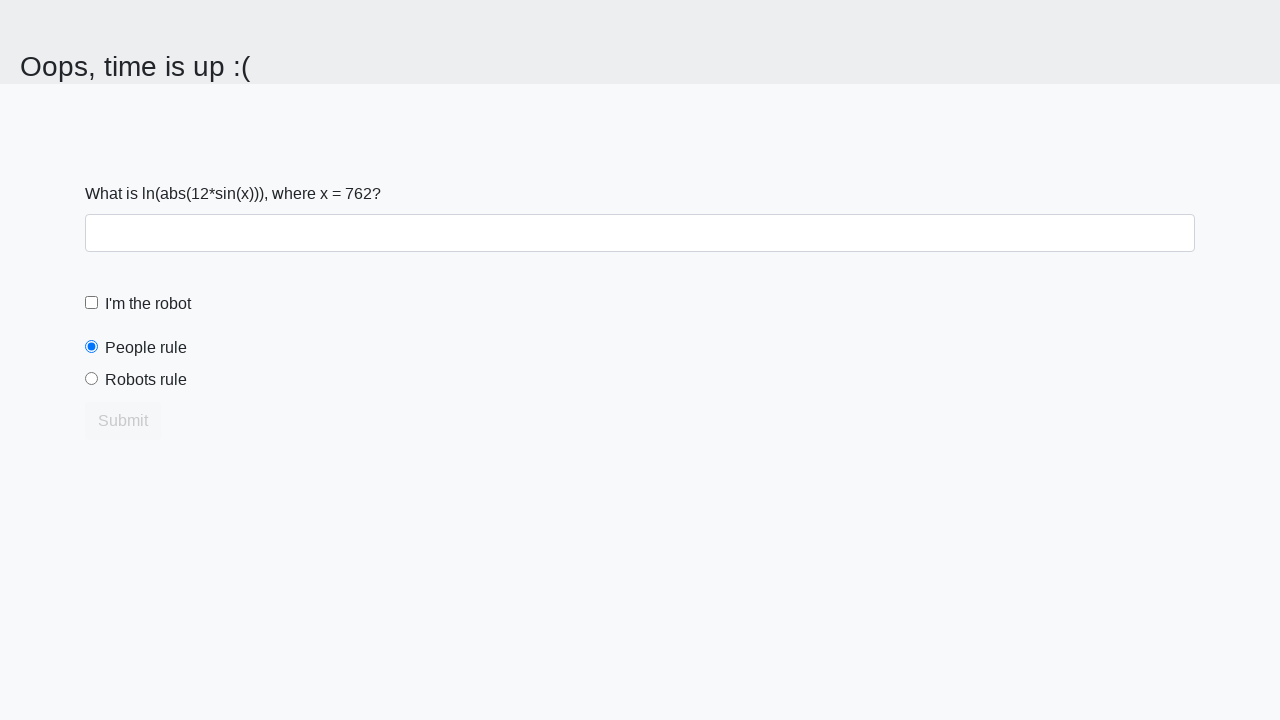

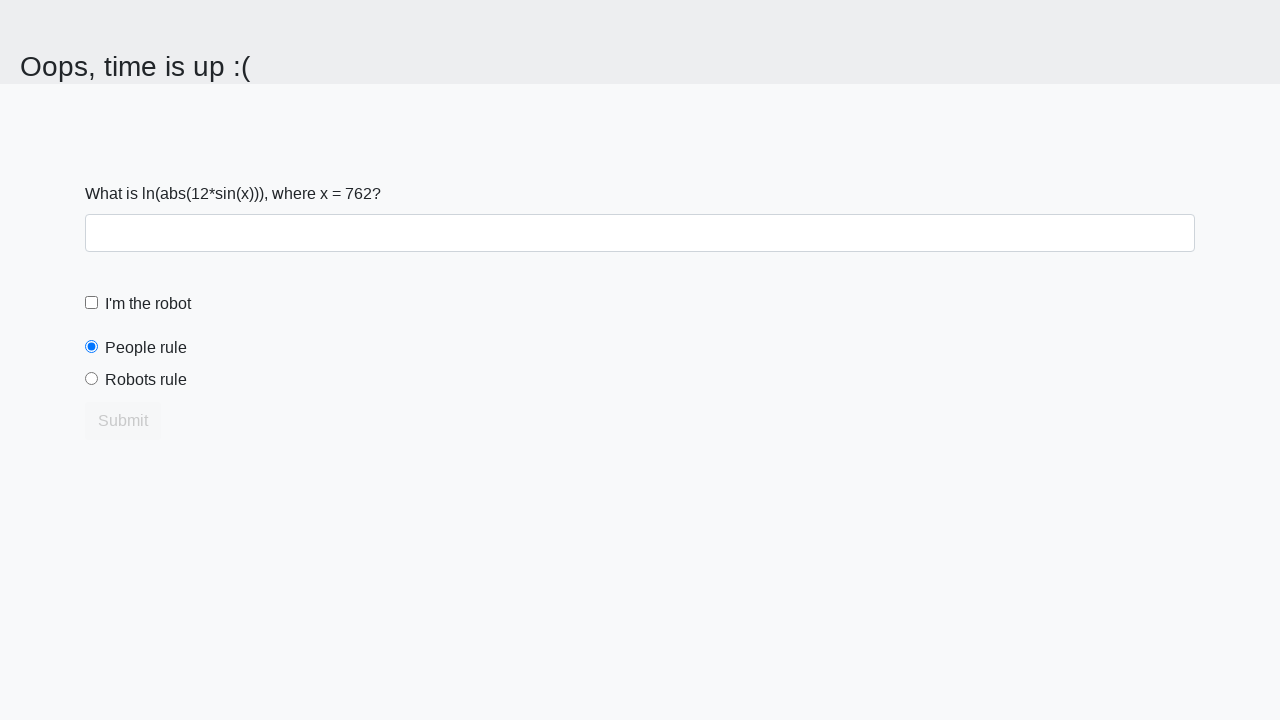